Navigates to the Page Turners Book Club page through nested dropdown menus under Community and Saint George

Starting URL: https://library.washco.utah.gov/

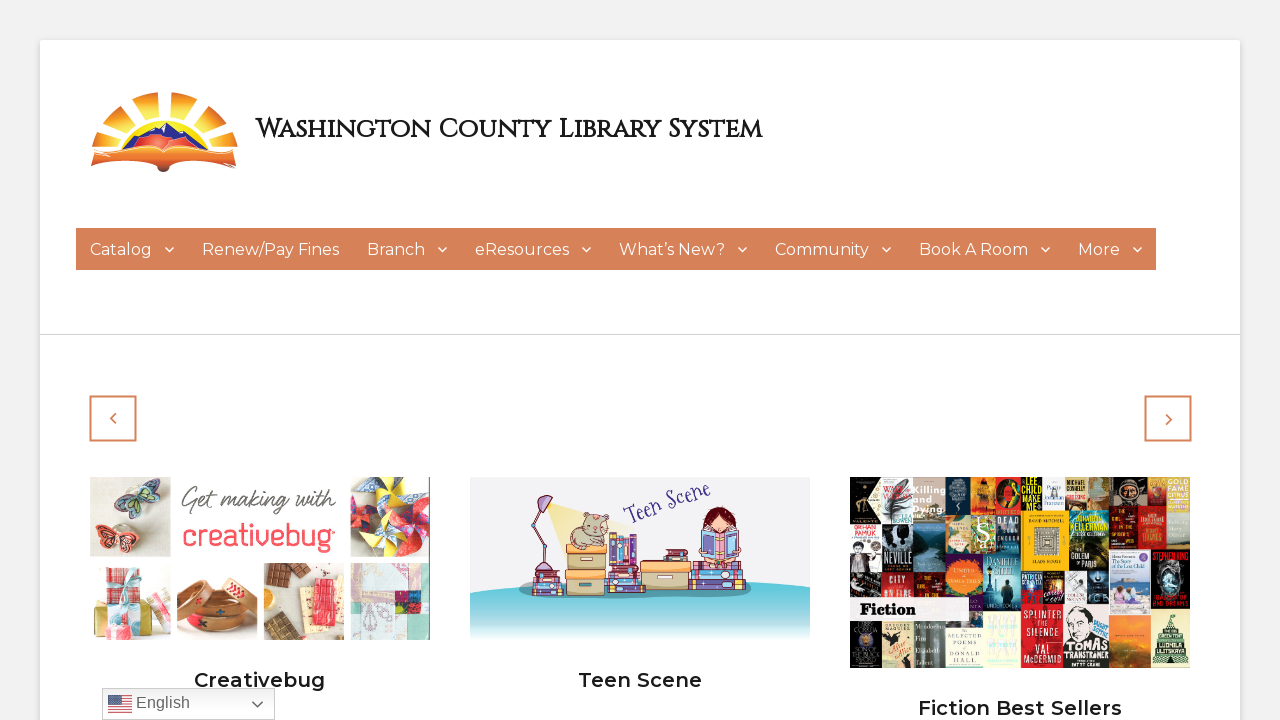

Hovered over Community menu to reveal dropdown at (833, 249) on #menu-item-1384
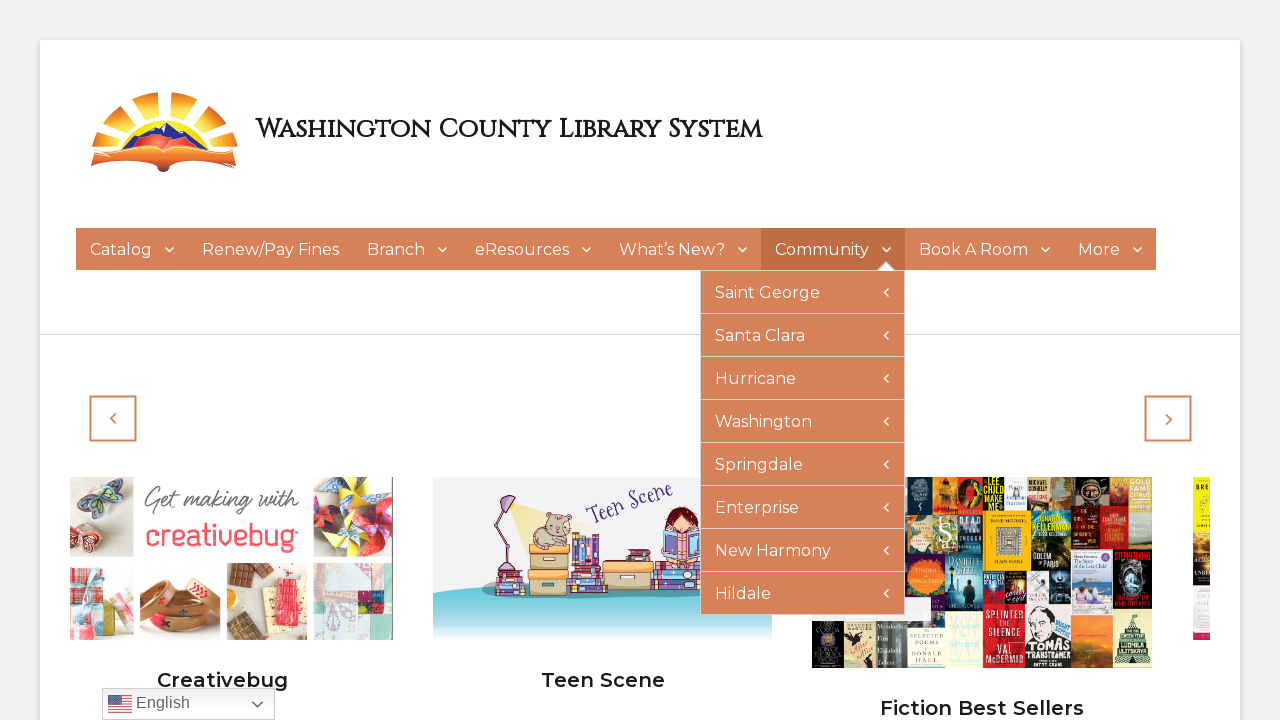

Hovered over Saint George submenu at (802, 292) on #menu-item-1426
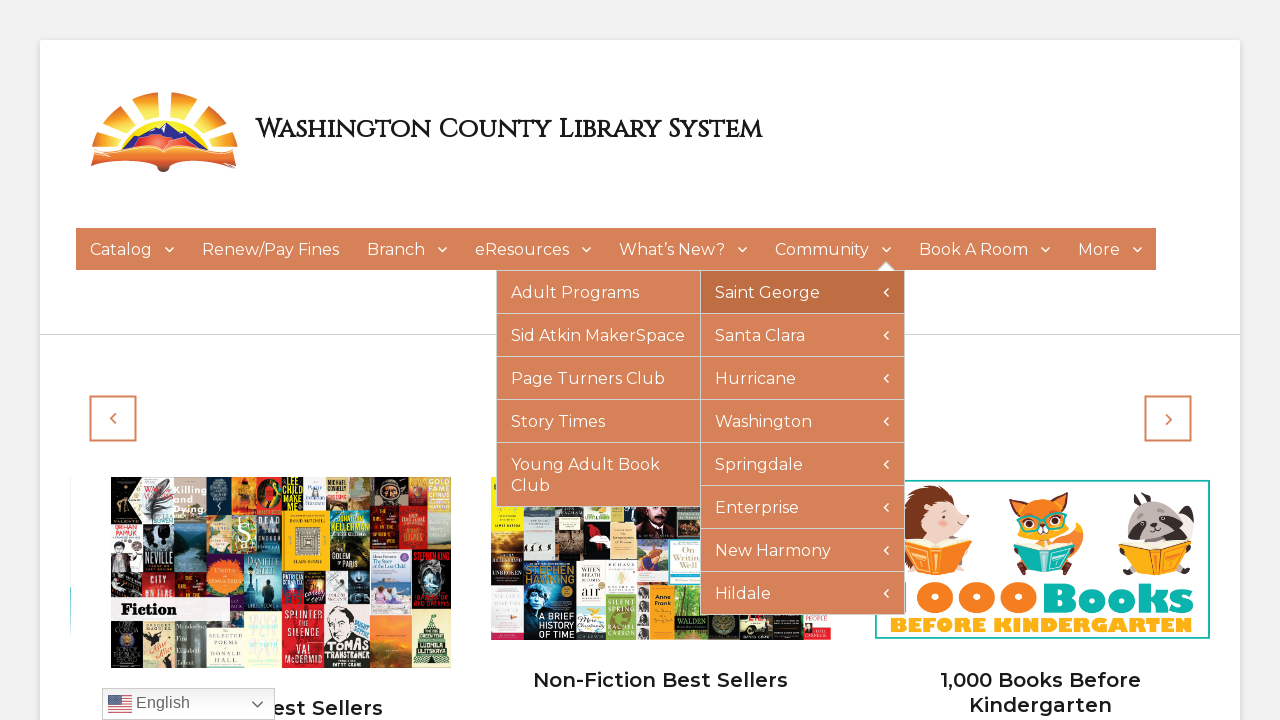

Clicked on Page Turners Club link at (598, 378) on #menu-item-1437
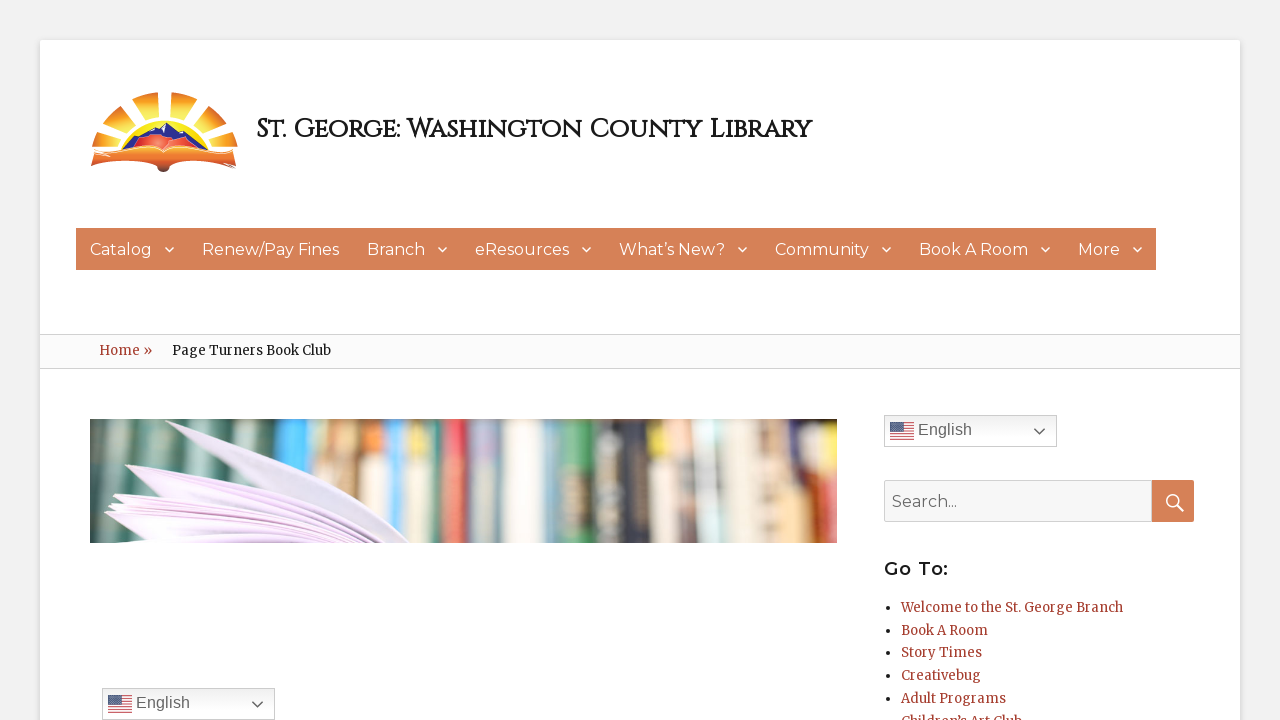

Page Turners Book Club page header loaded
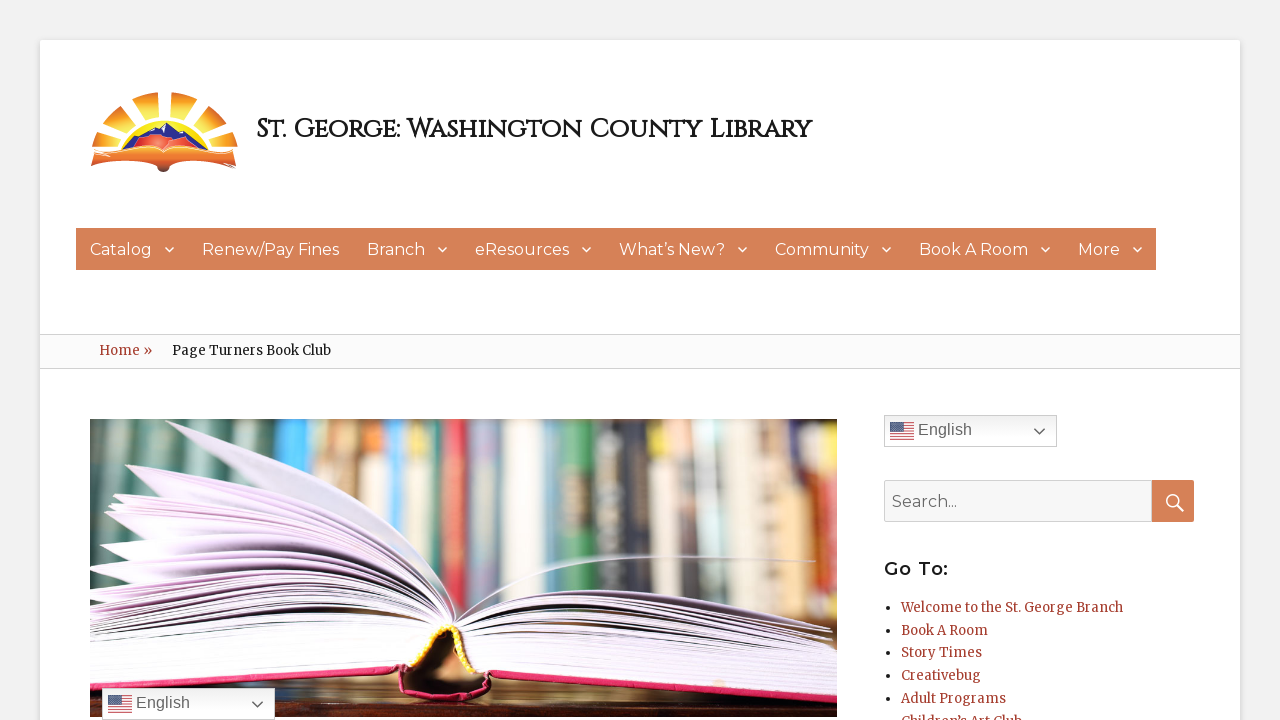

Located page header element
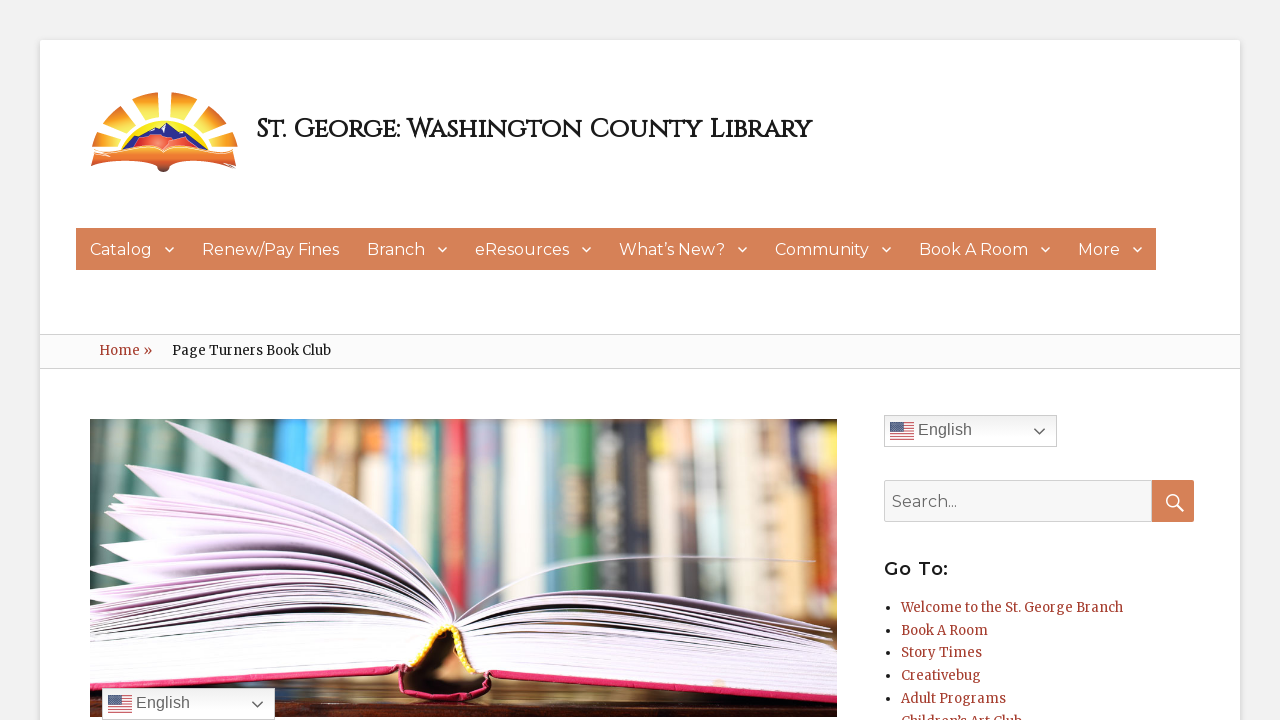

Verified page header text is 'Page Turners Book Club'
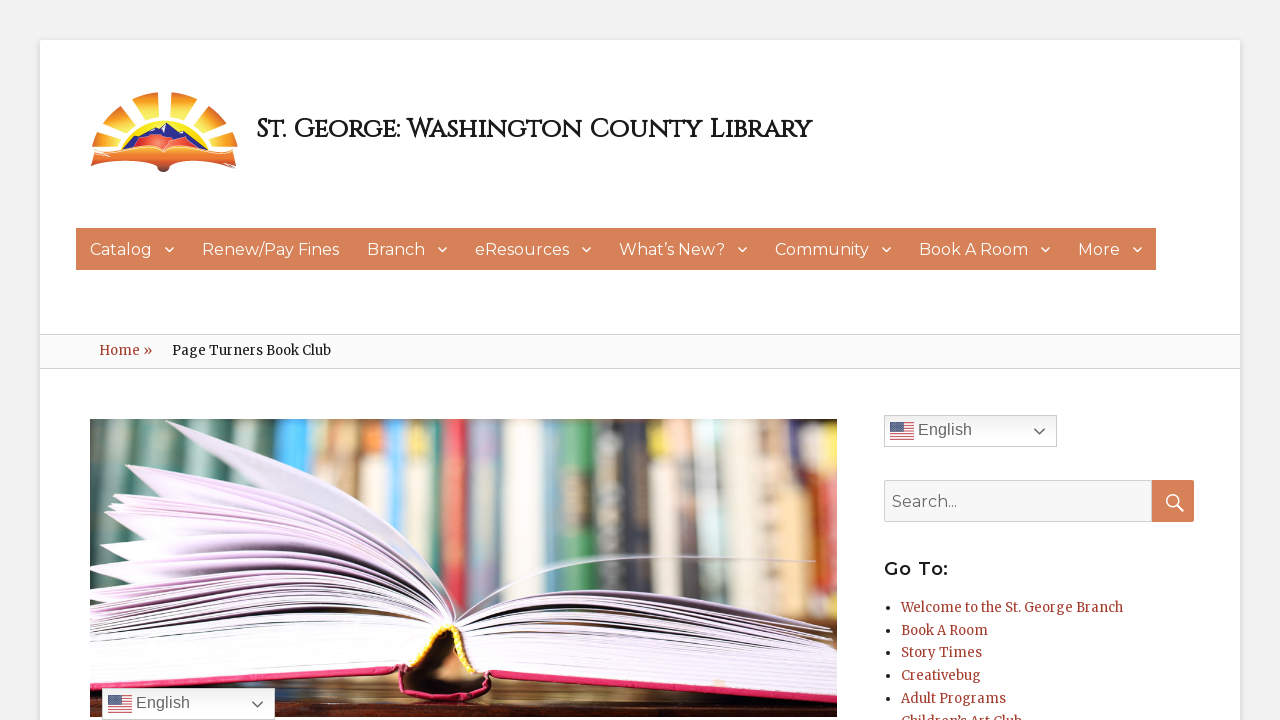

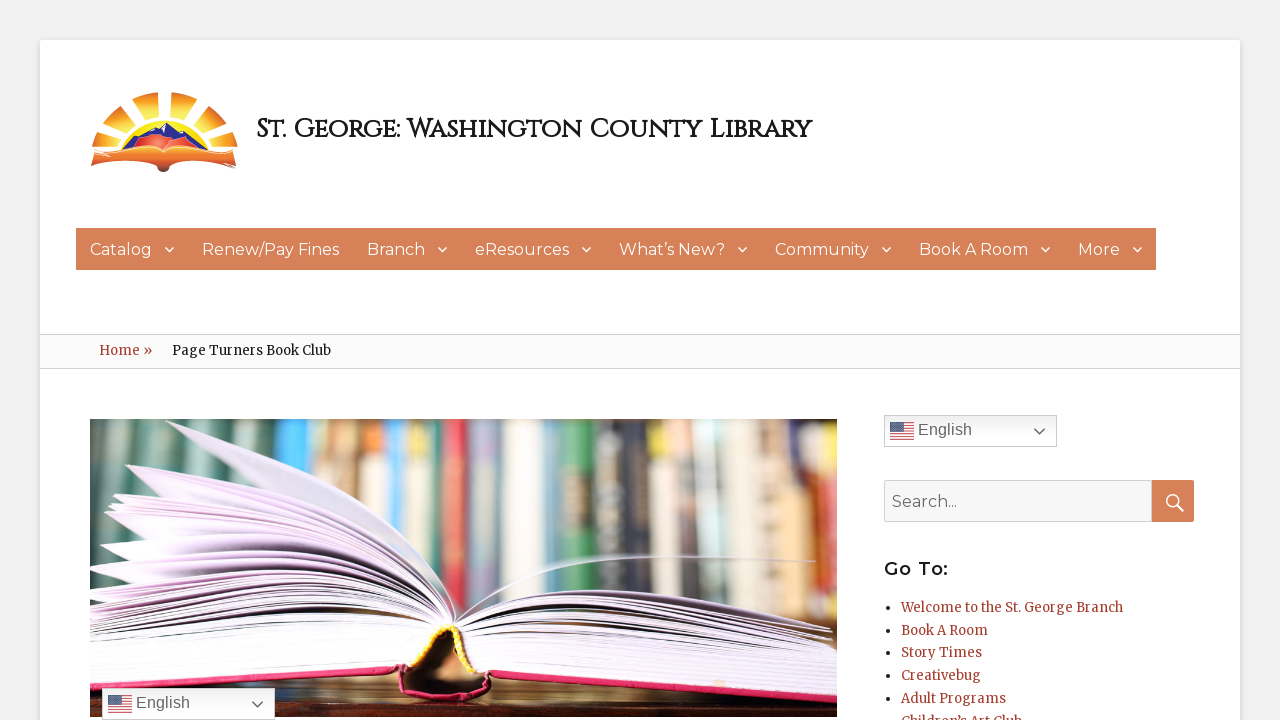